Tests window switching functionality by opening a new tab, switching to it, verifying content, and switching back to the original window

Starting URL: http://formy-project.herokuapp.com/switch-window

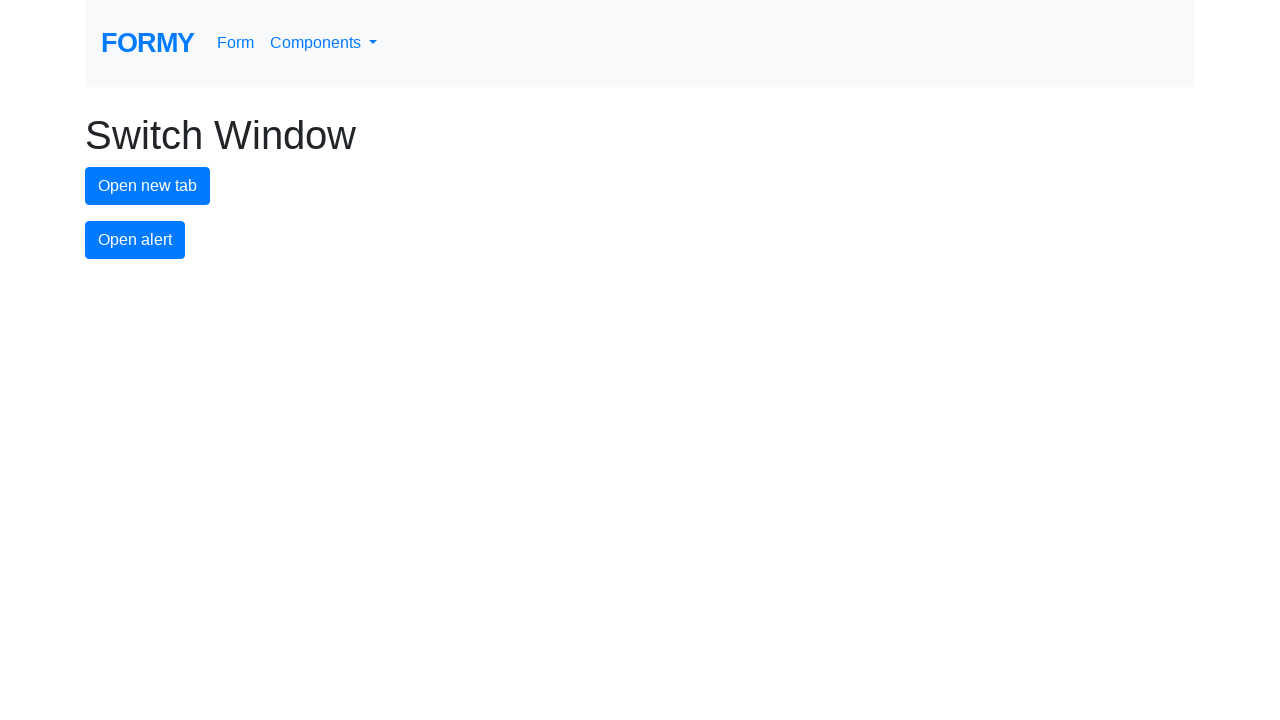

Stored reference to original page
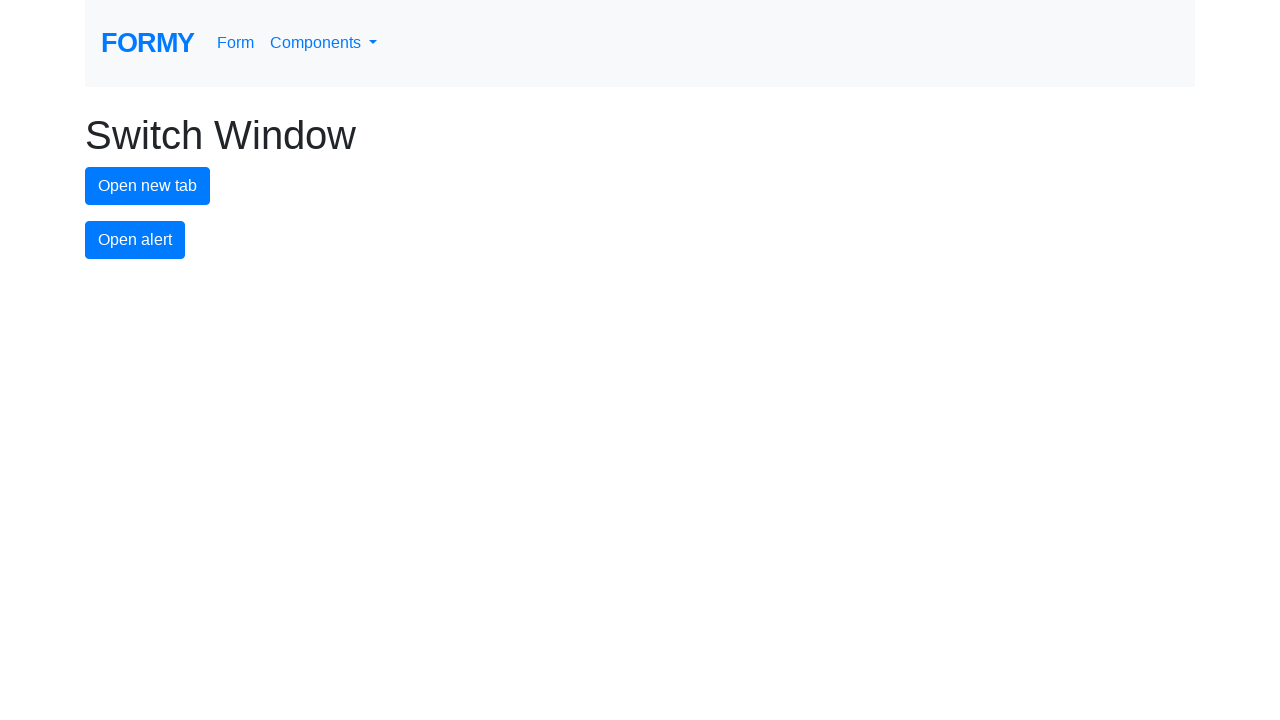

Verified initial page header is 'Switch Window'
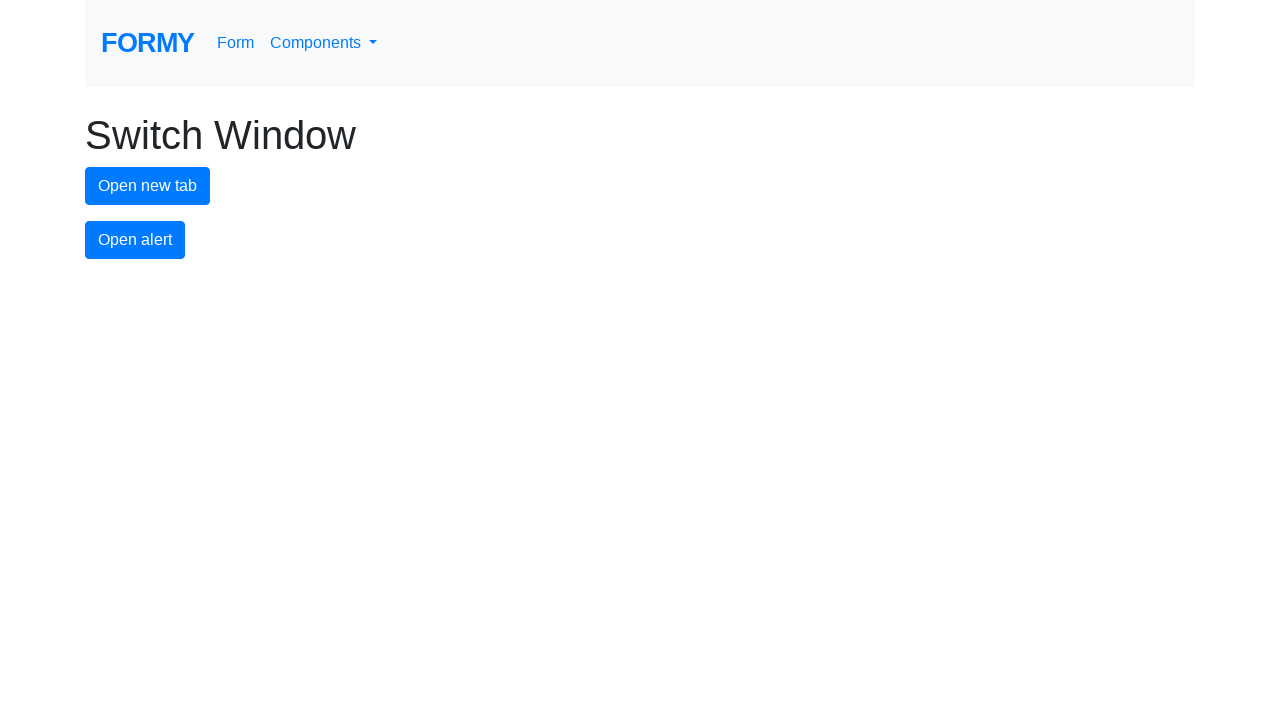

Clicked new tab button to open new window at (148, 186) on #new-tab-button
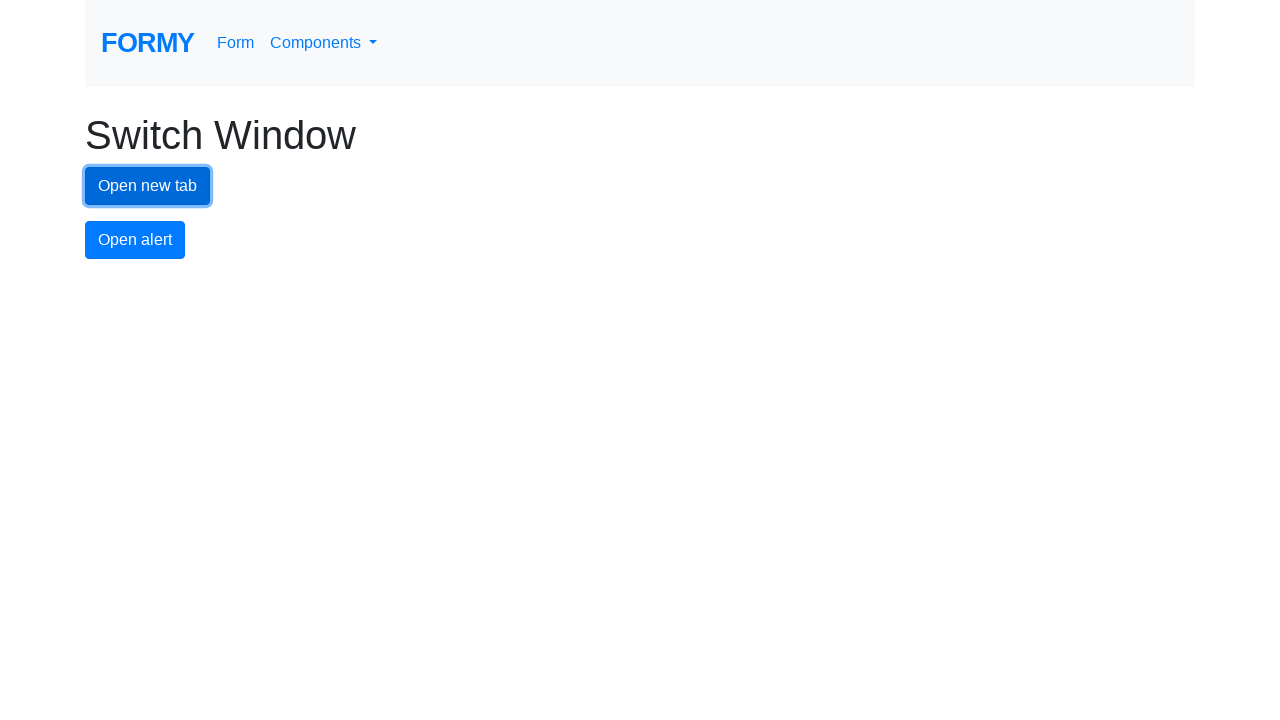

New page/tab created and captured
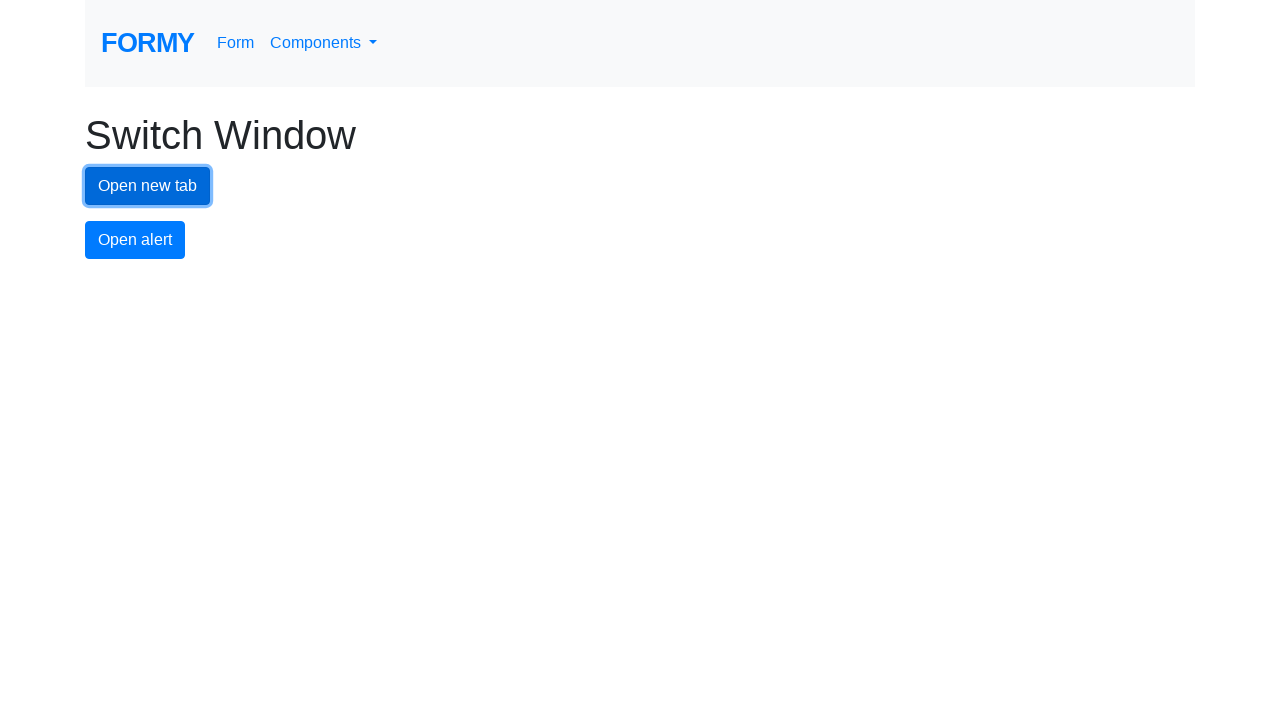

Waited for new page to load completely
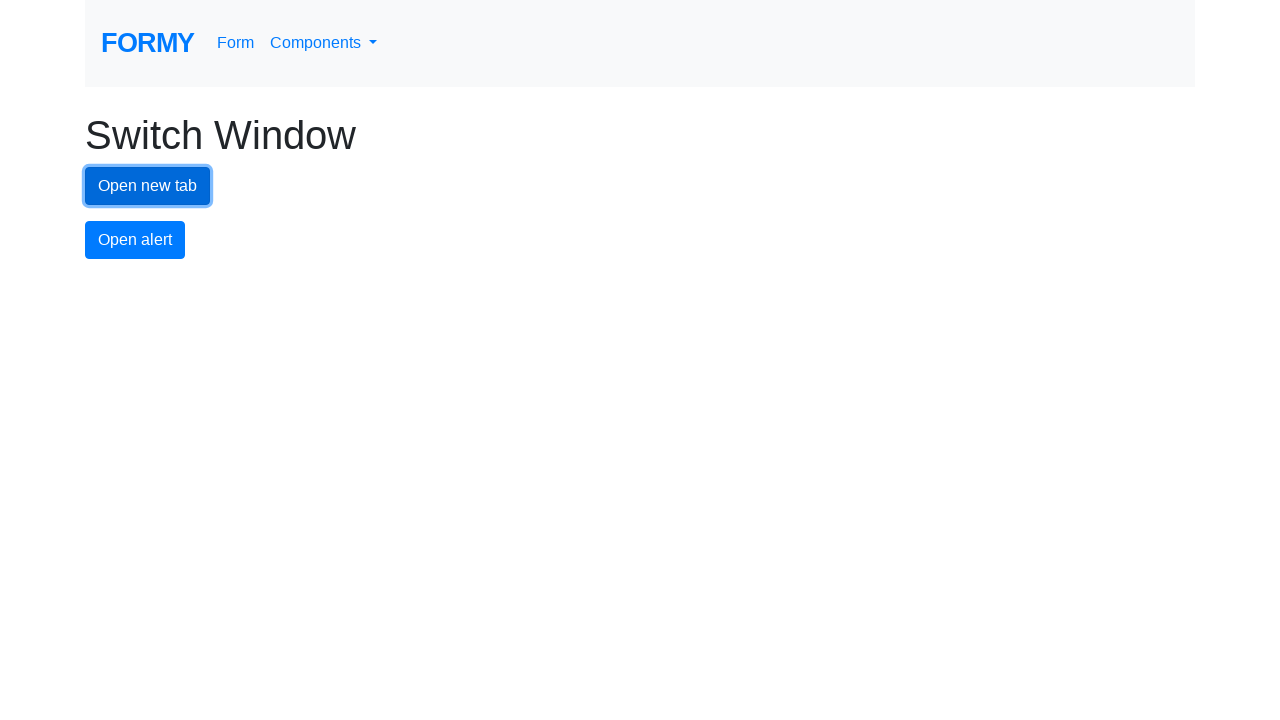

Verified new page header is 'Welcome to Formy'
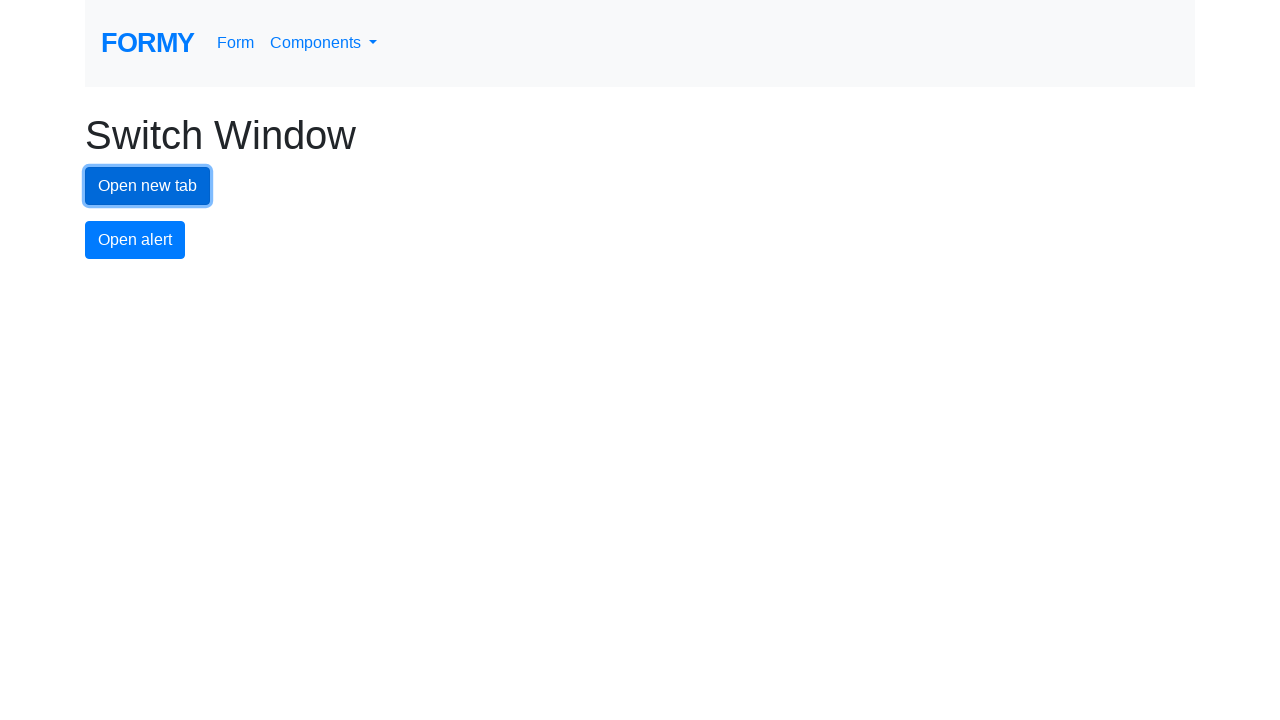

Retrieved all links from new page
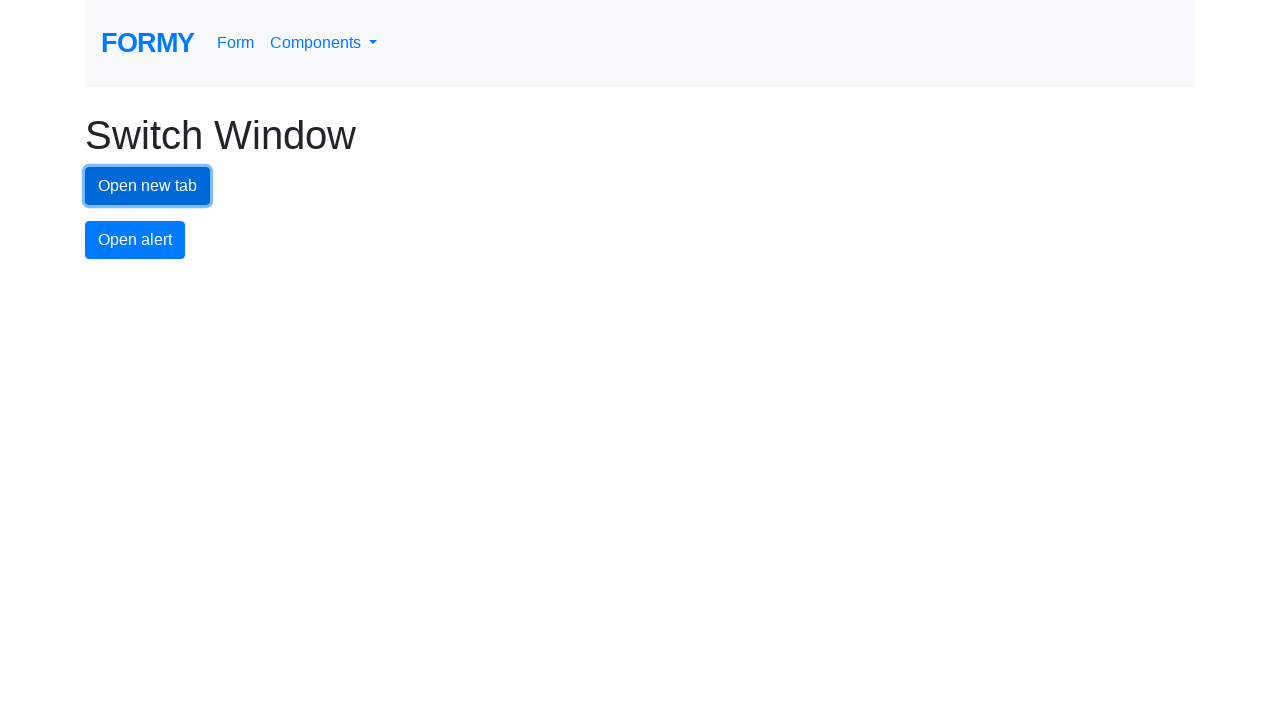

Printed link text: Form
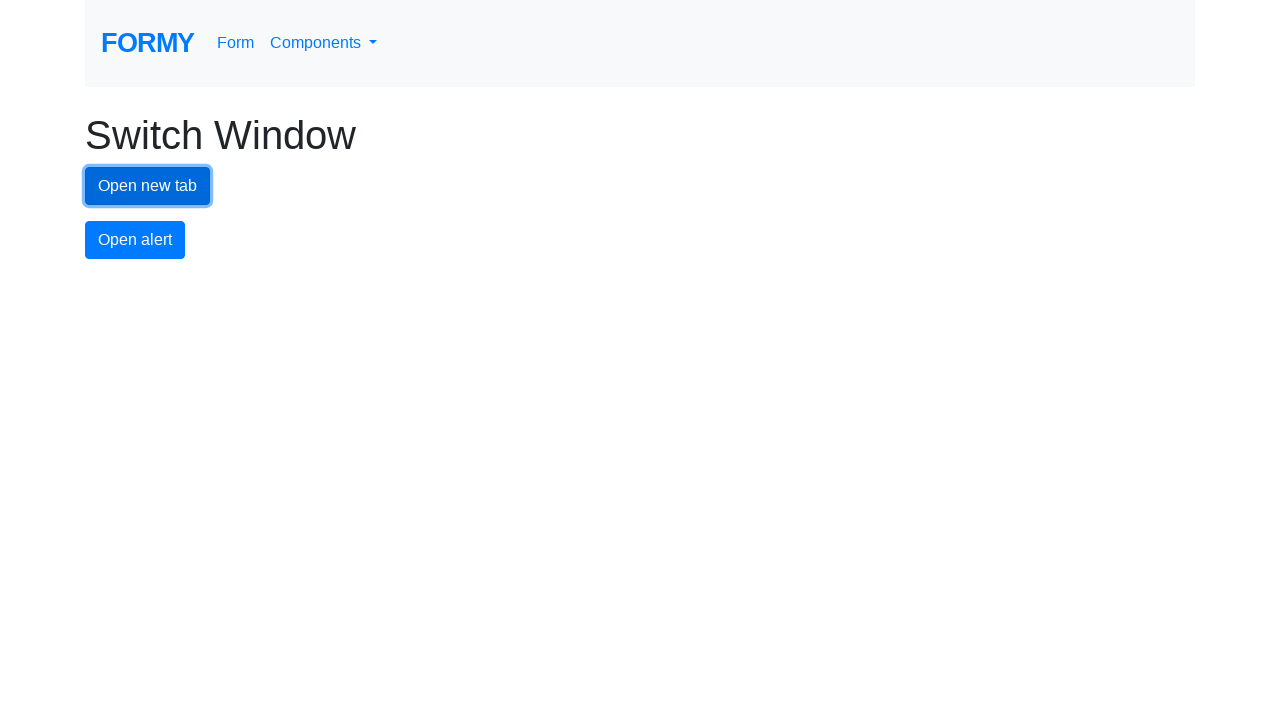

Printed link text: 
          Components
        
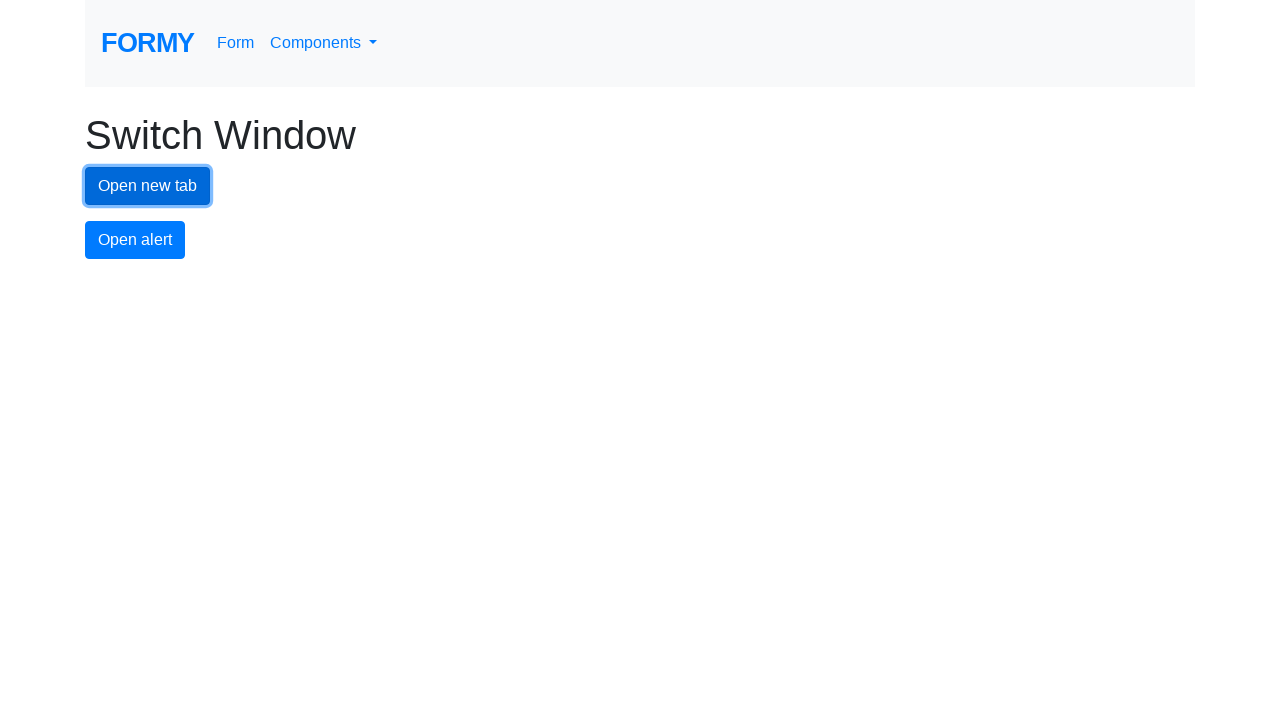

Printed link text: Autocomplete
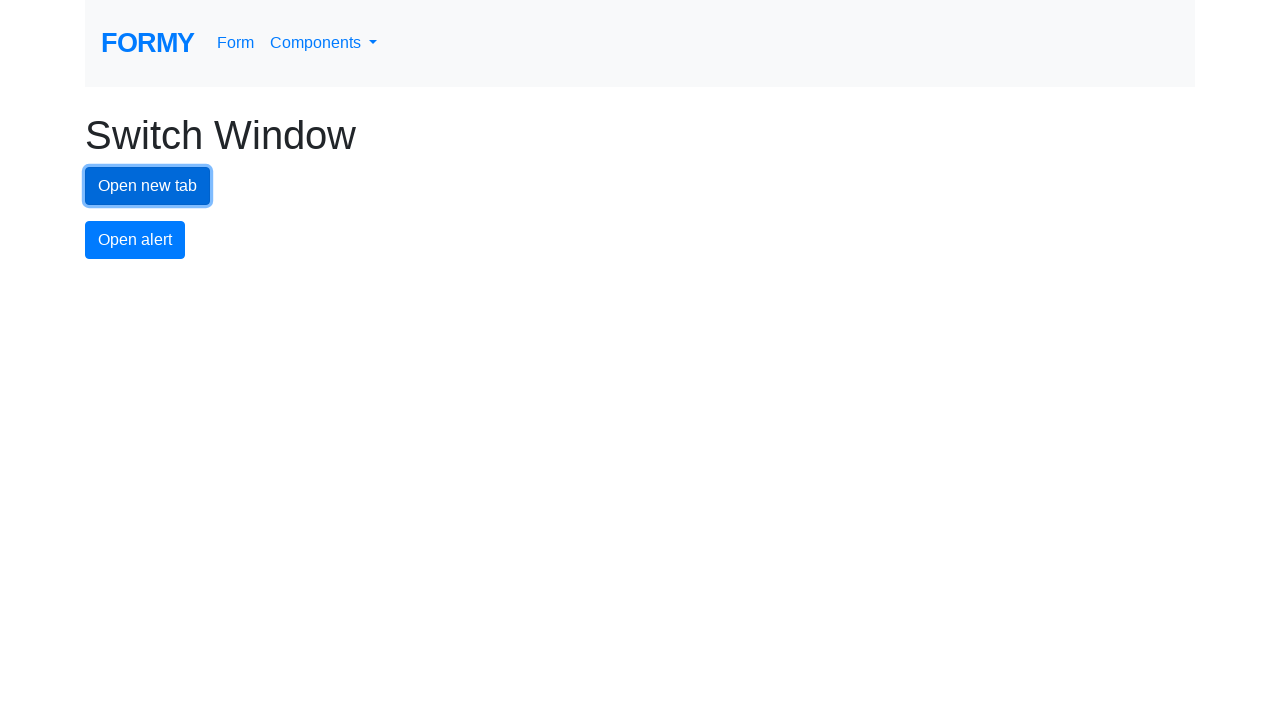

Printed link text: Buttons
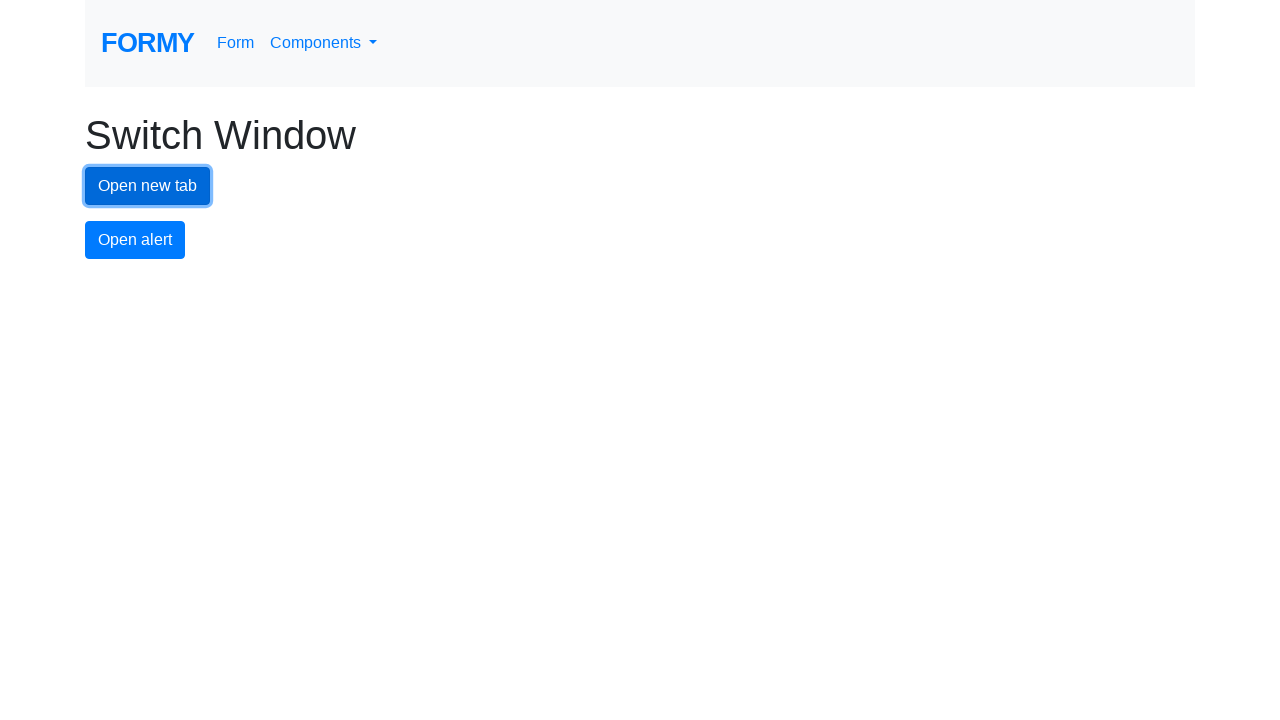

Printed link text: Checkbox
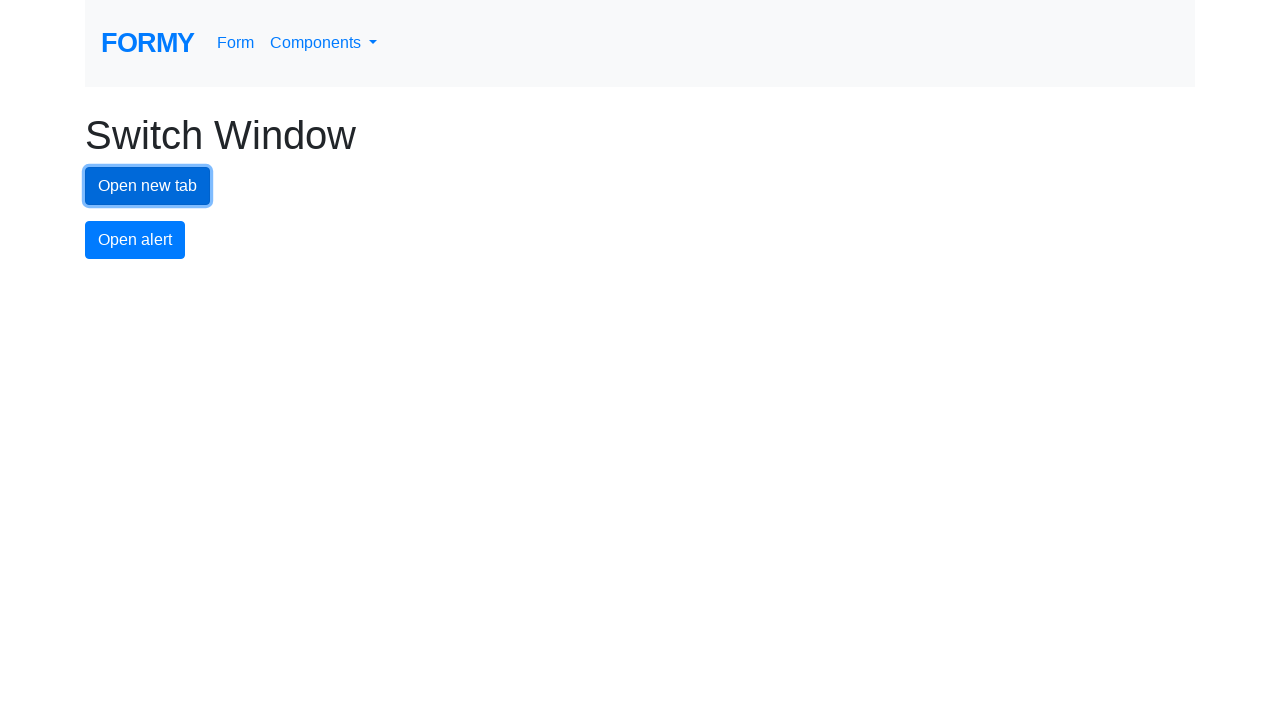

Printed link text: Datepicker
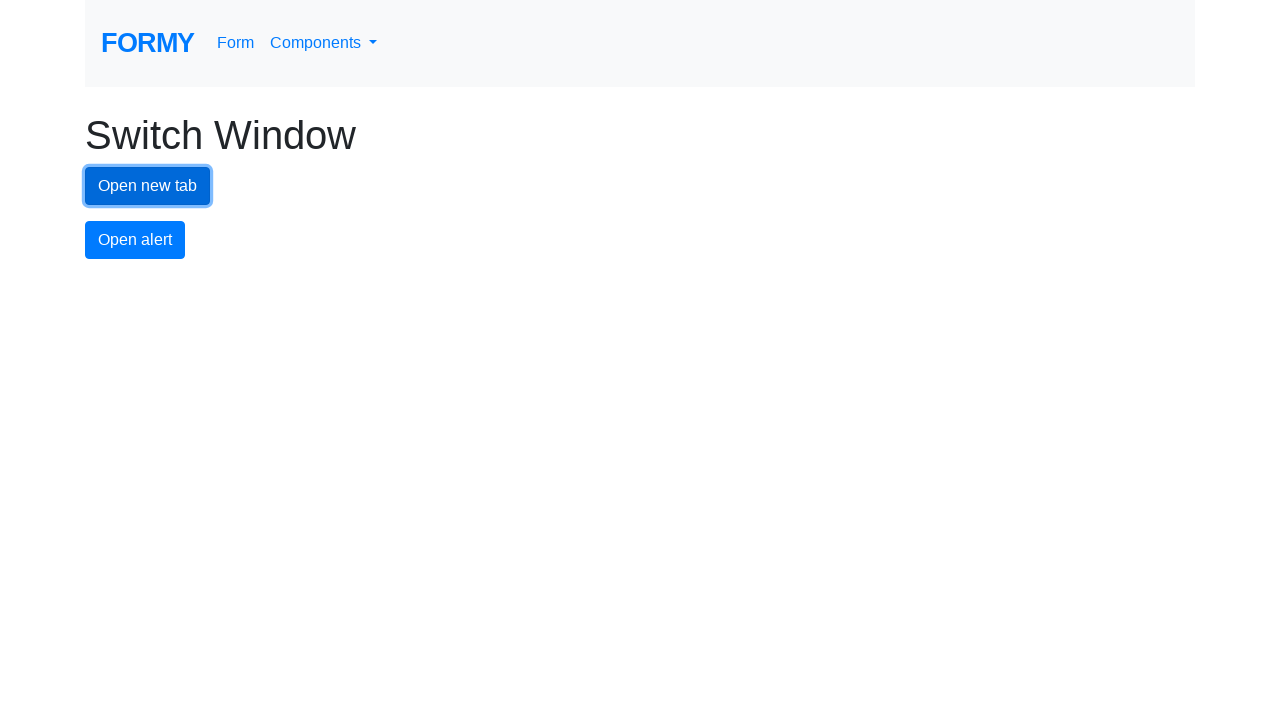

Printed link text: Drag and Drop
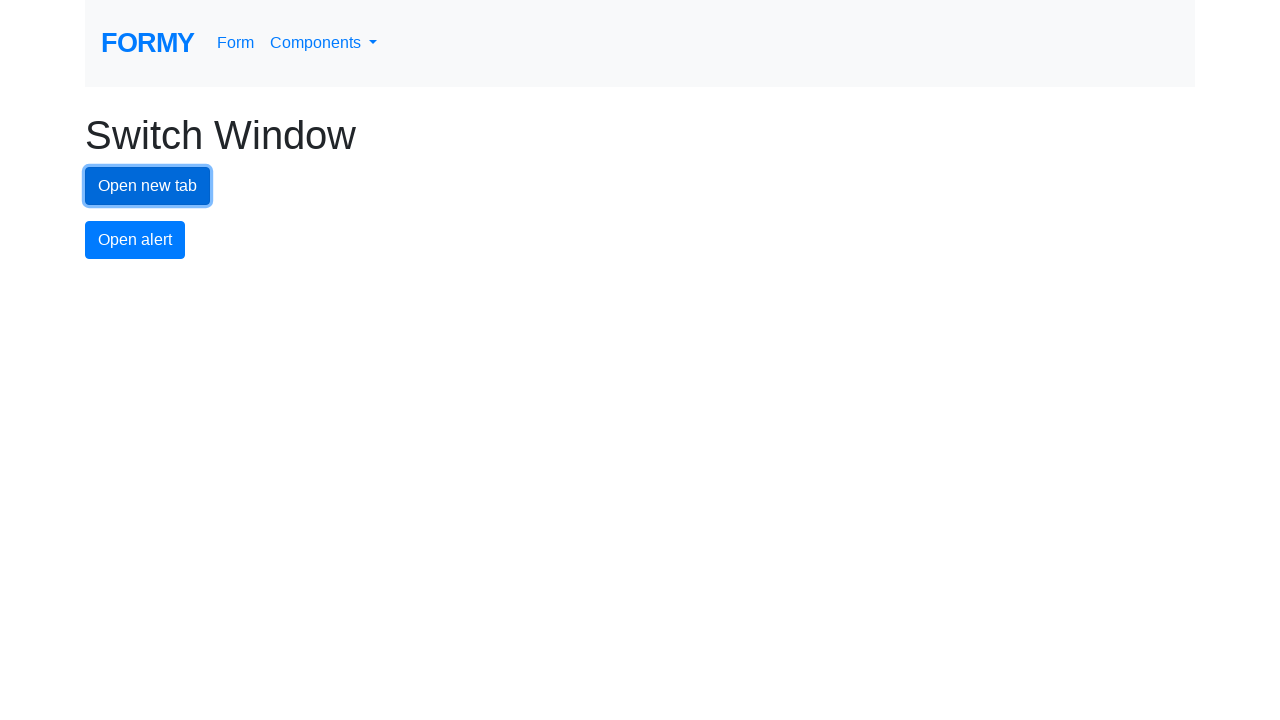

Printed link text: Dropdown
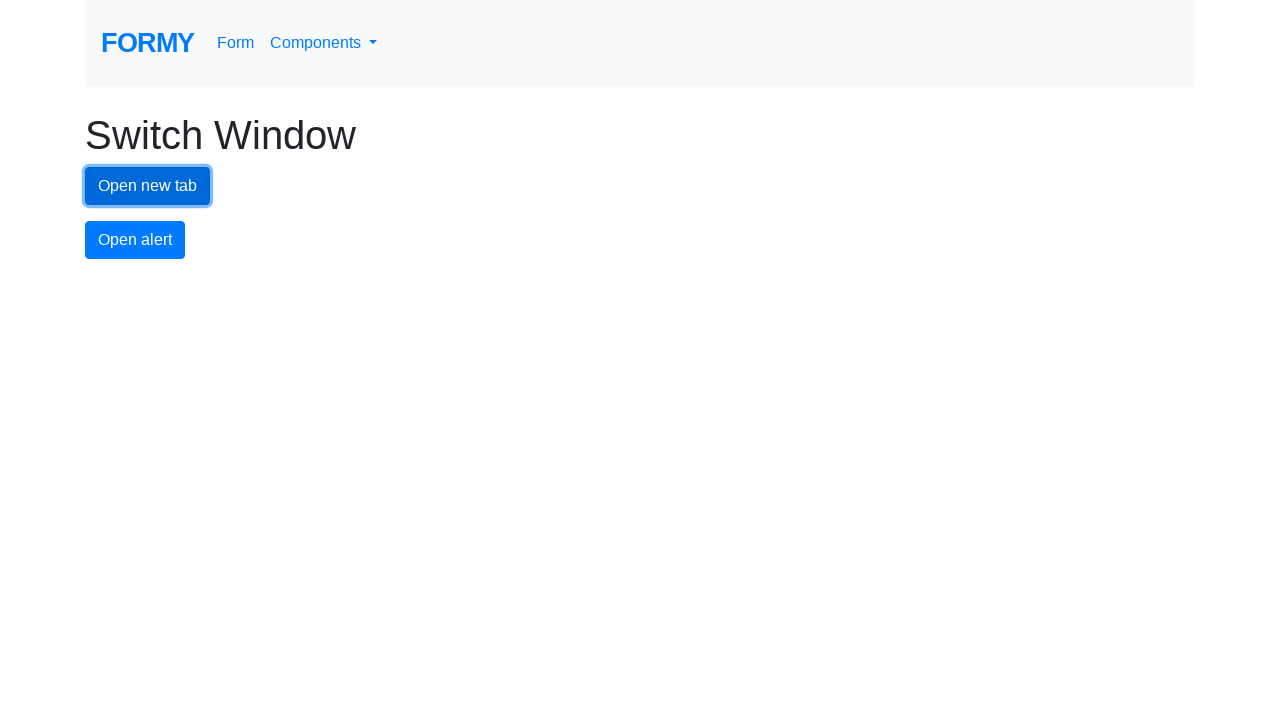

Printed link text: Enabled and disabled elements
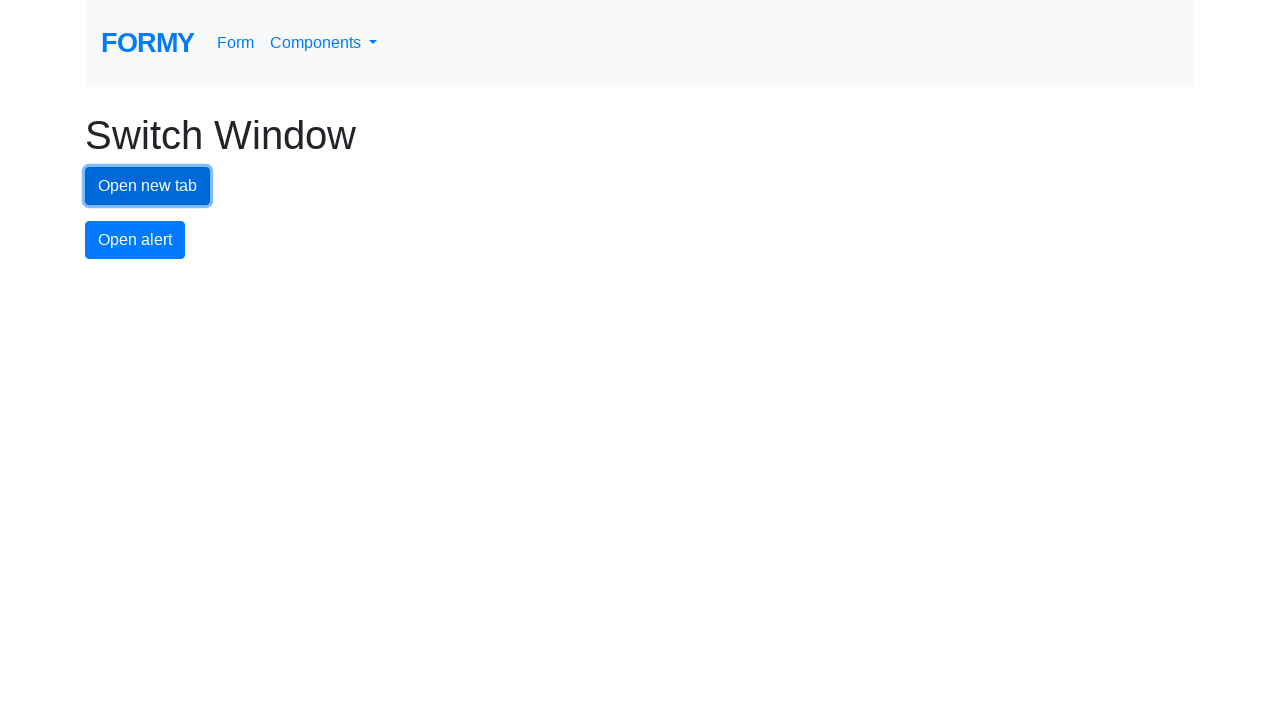

Printed link text: File Upload
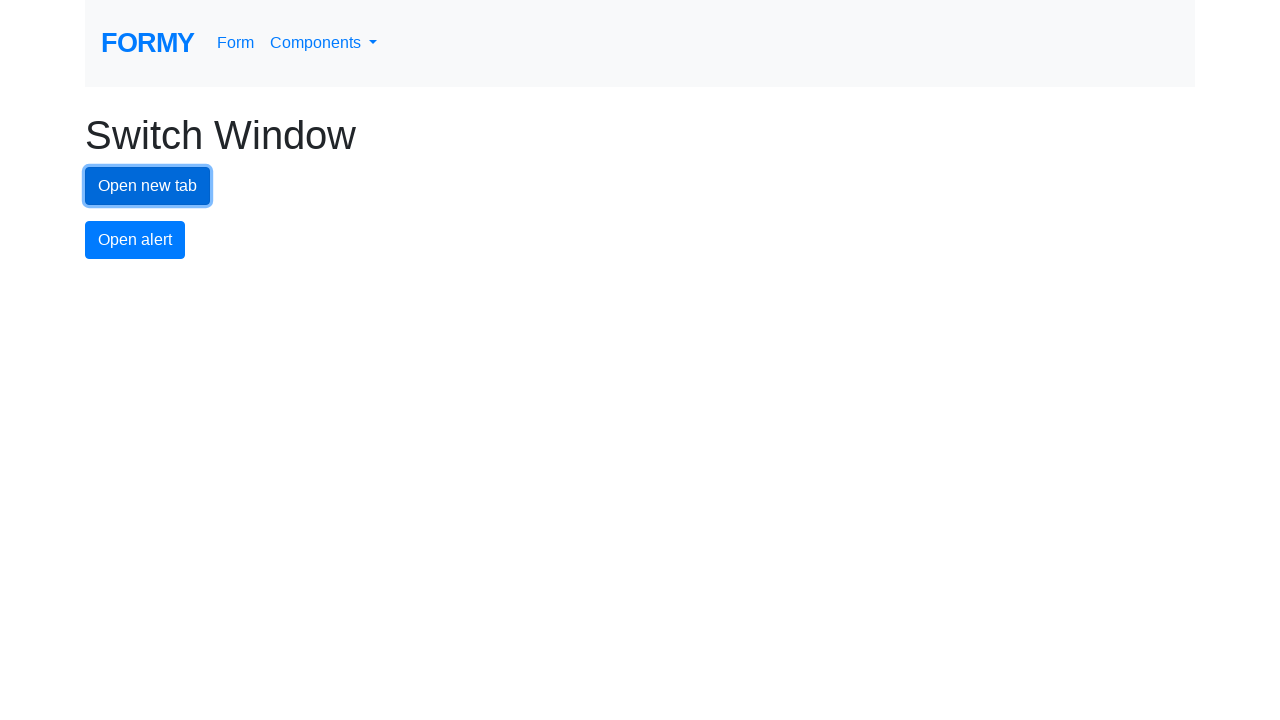

Printed link text: Key and Mouse Press
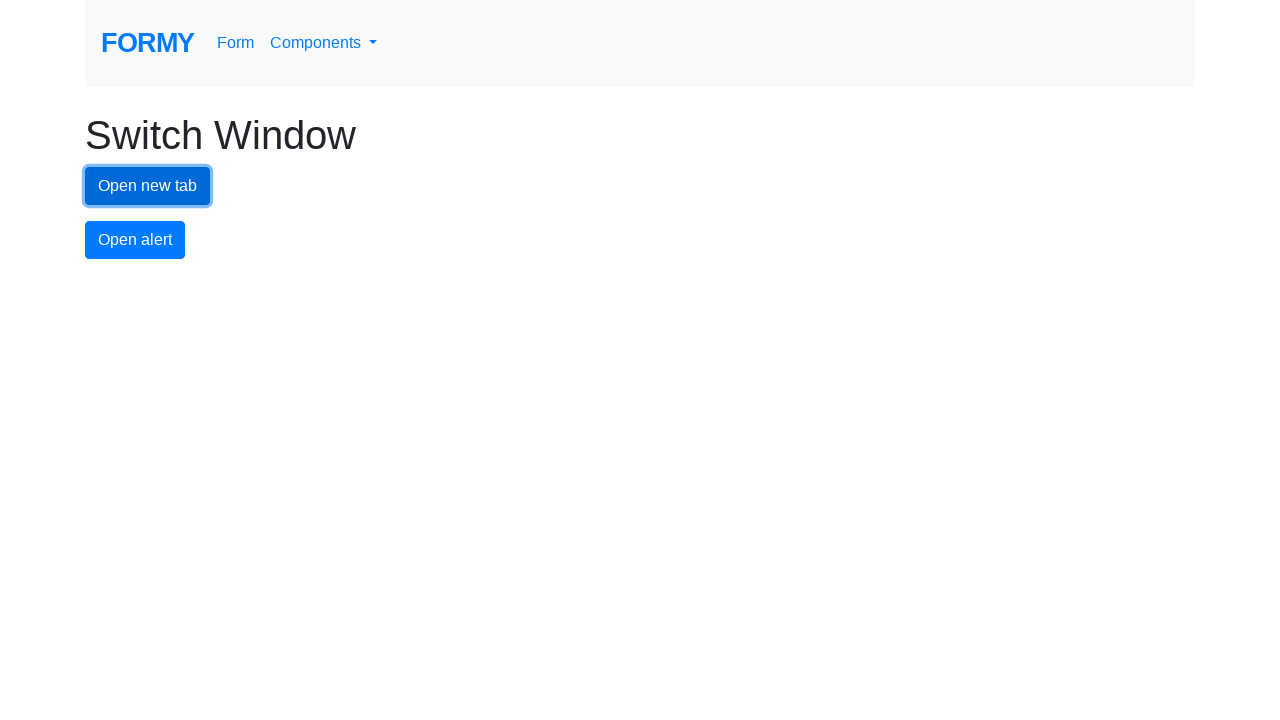

Printed link text: Modal
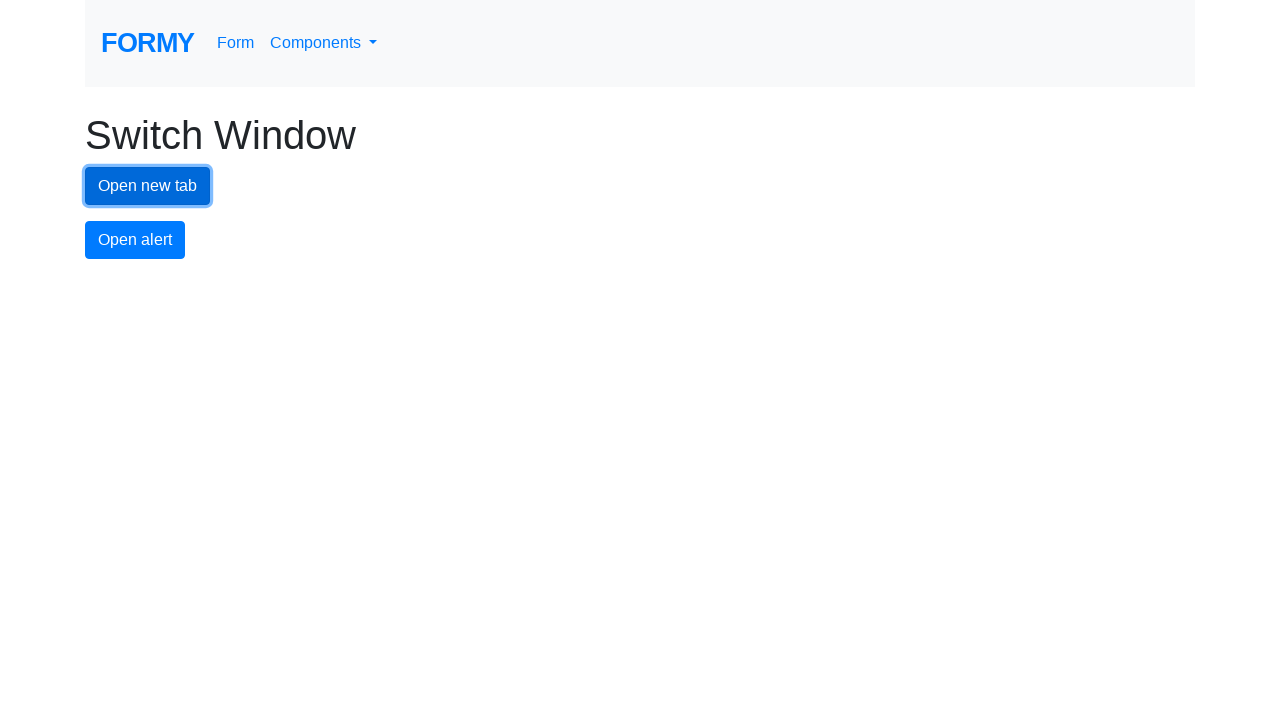

Printed link text: Page Scroll
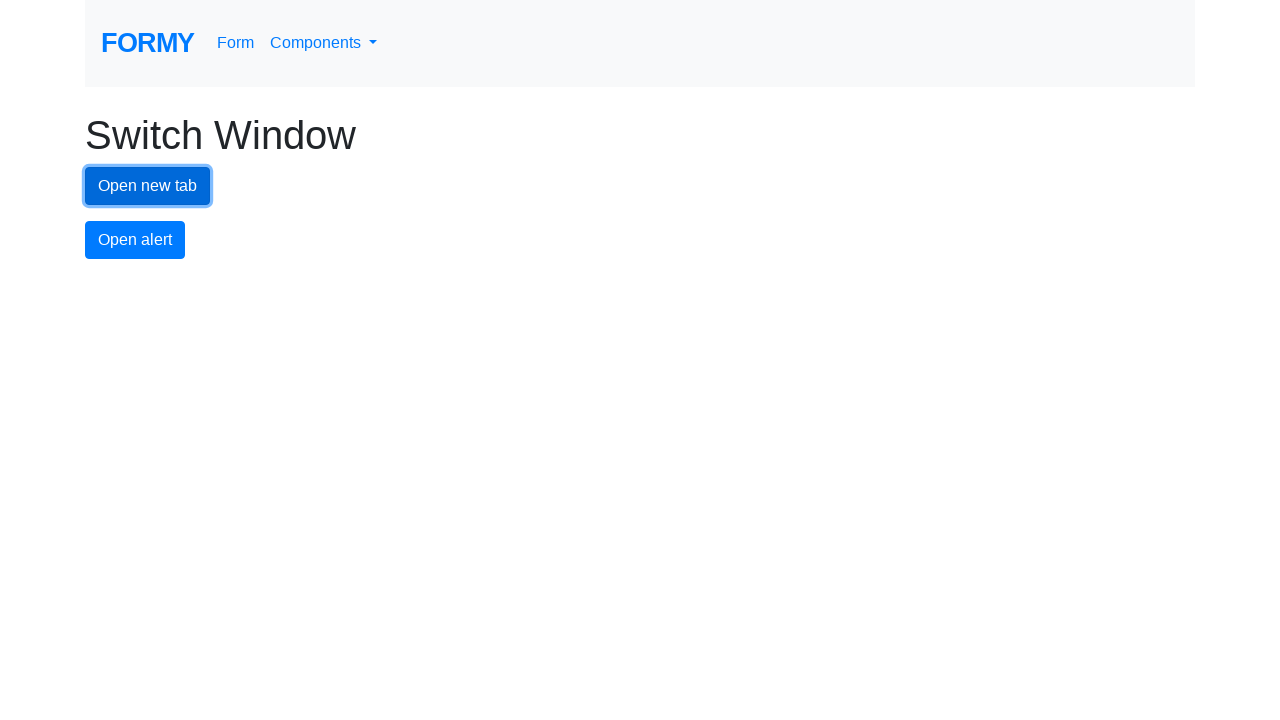

Printed link text: Radio Button
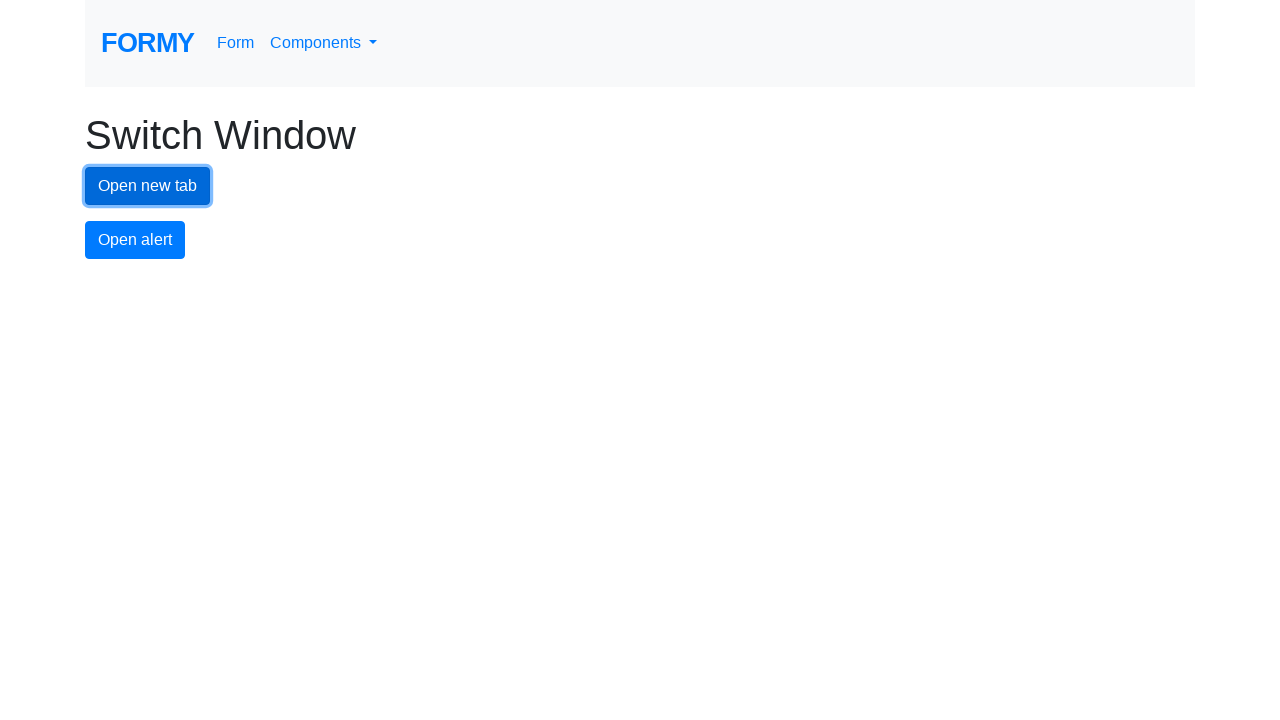

Printed link text: Switch Window
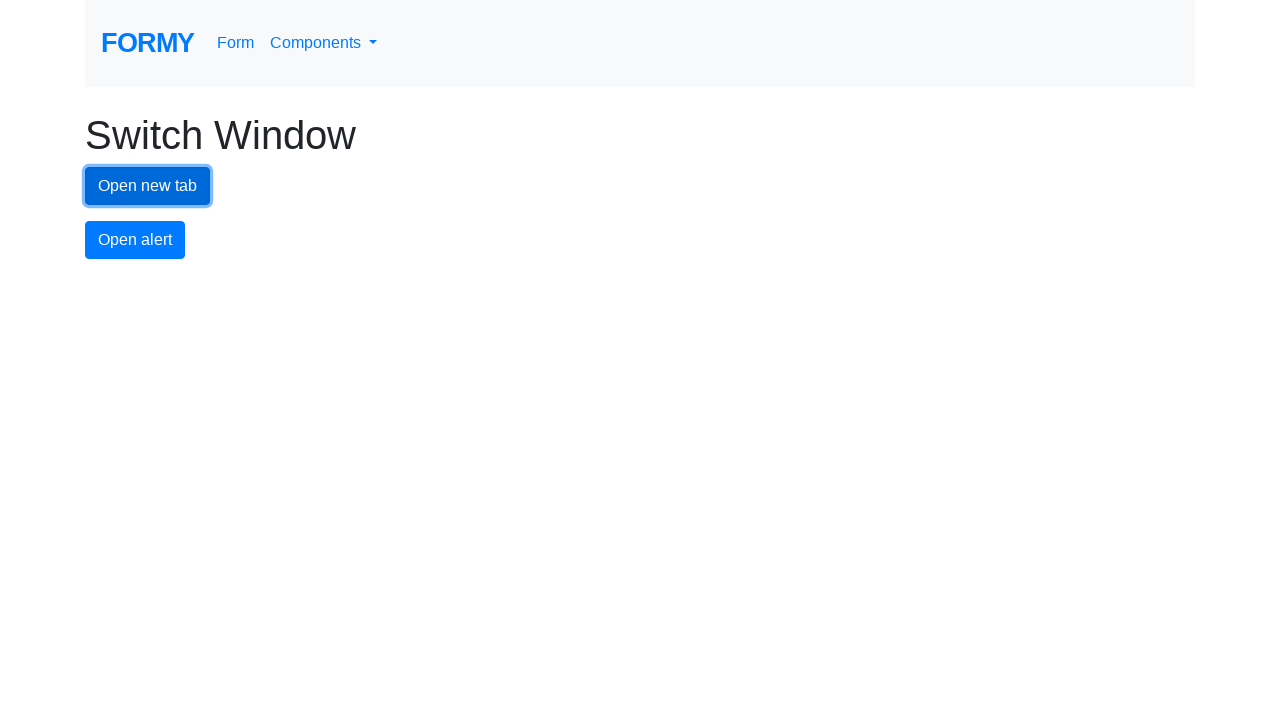

Printed link text: Complete Web Form
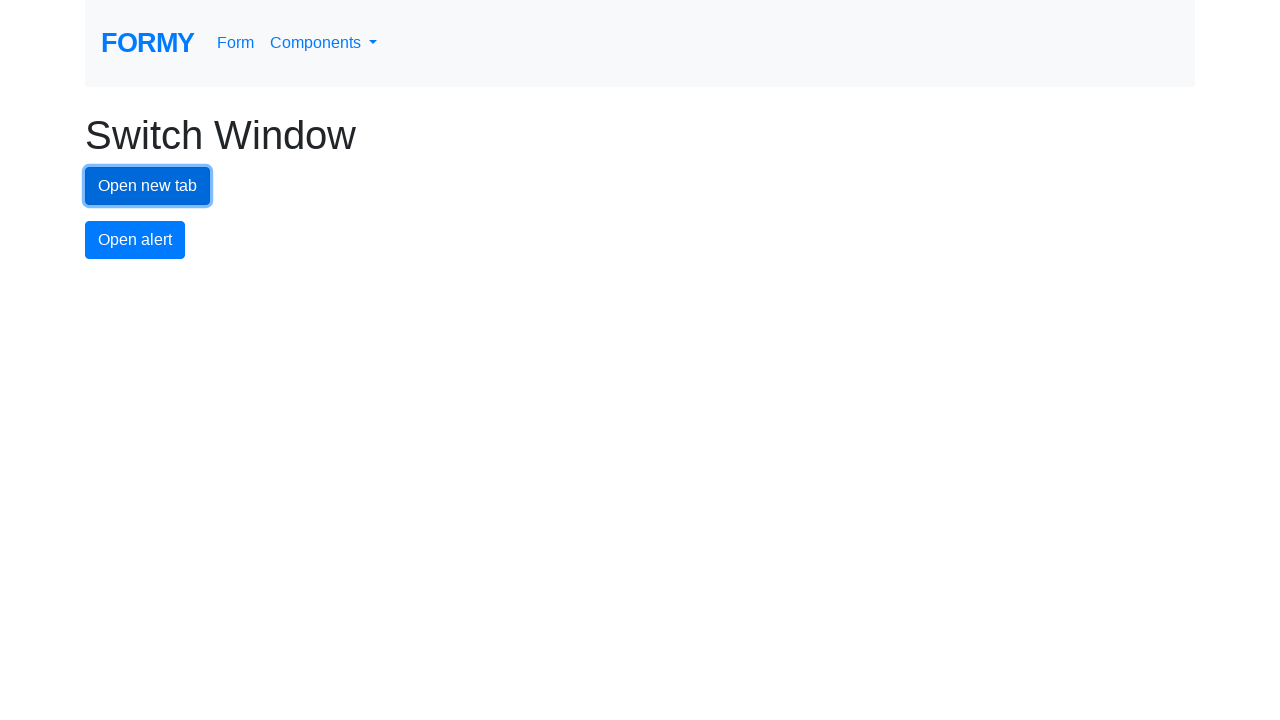

Switched back to original page by bringing it to front
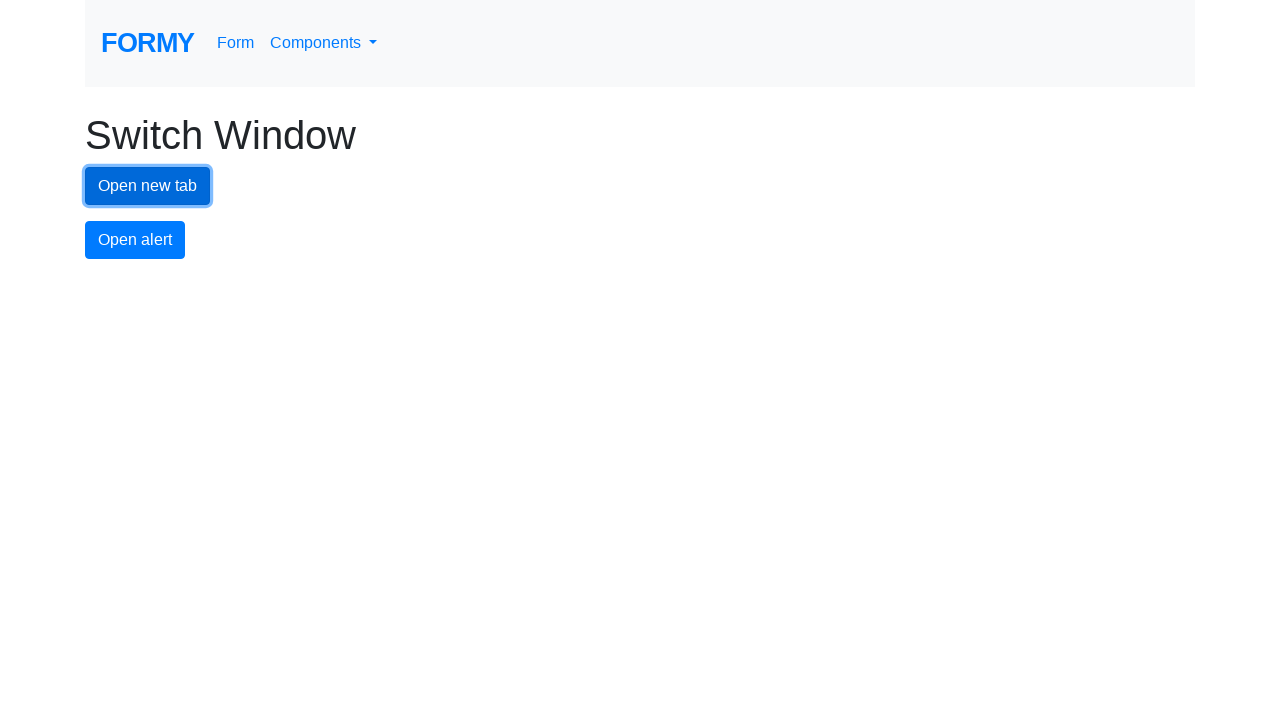

Verified original page header is still 'Switch Window'
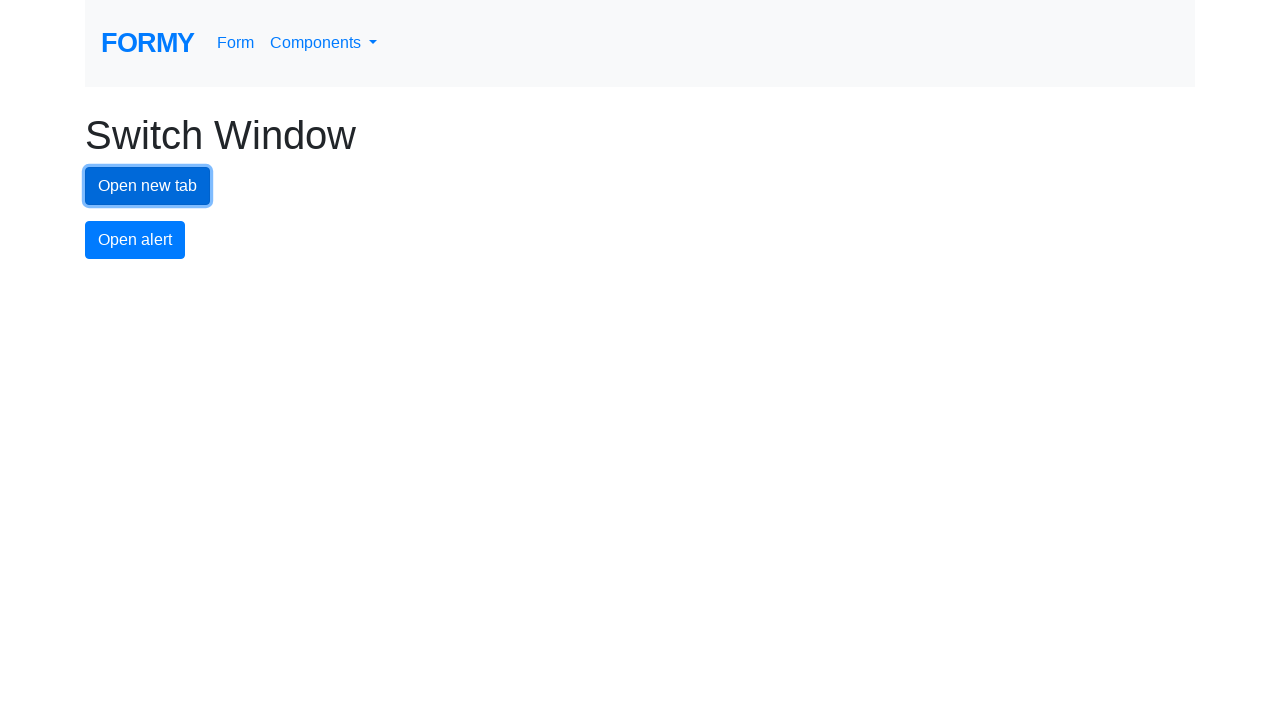

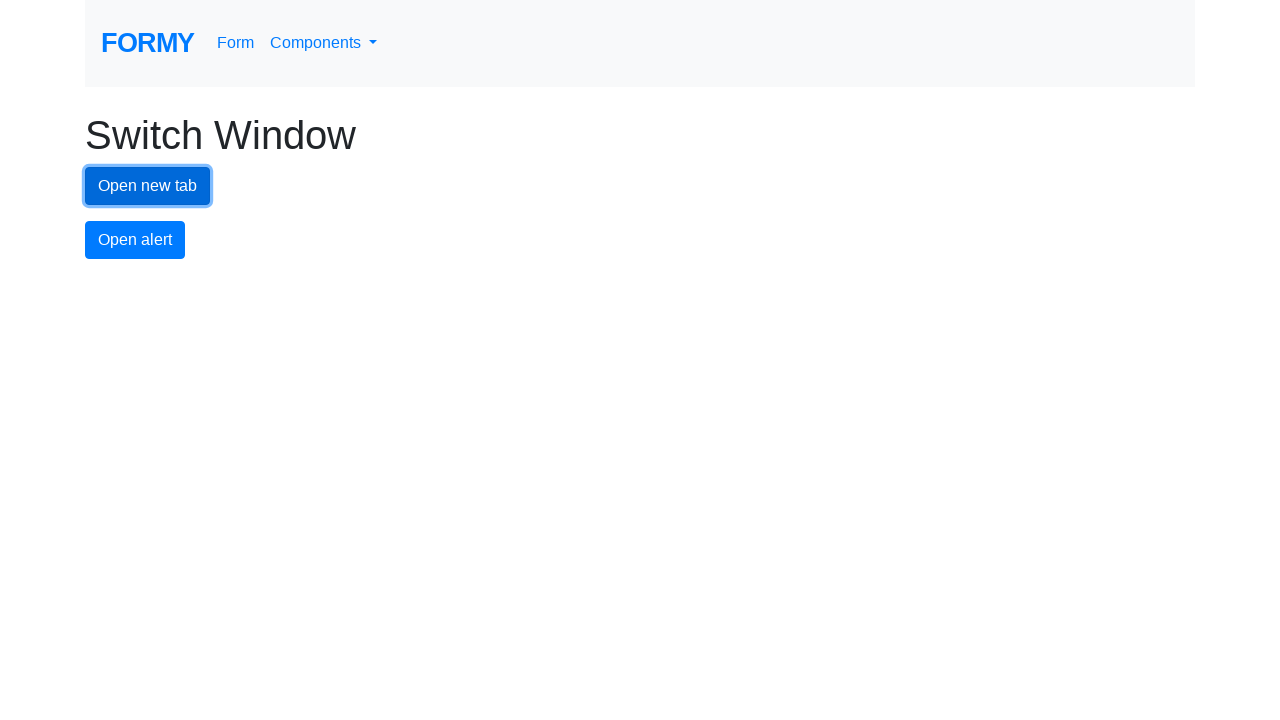